Navigates to Wisequarter homepage and verifies that the page title contains "wise"

Starting URL: https://wisequarter.com/

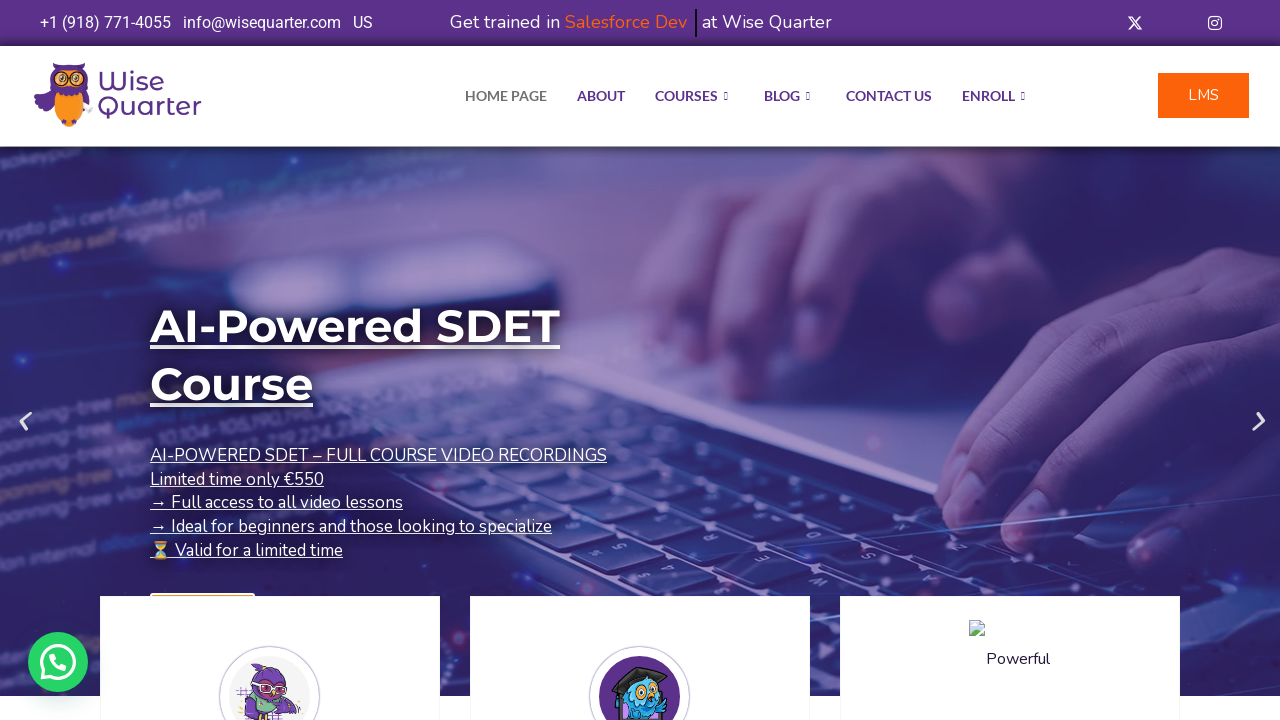

Waited for page to reach domcontentloaded state
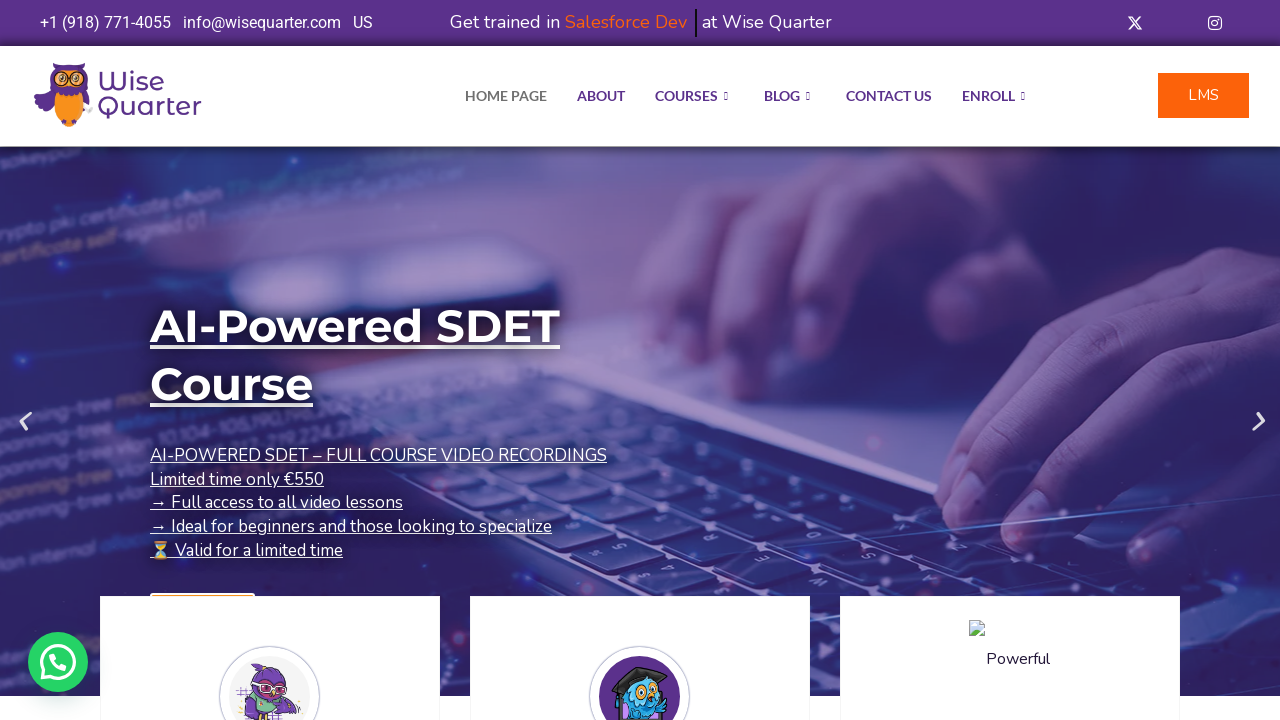

Retrieved page title: 'IT Bootcamp Courses, Online Classes - Wise Quarter Course'
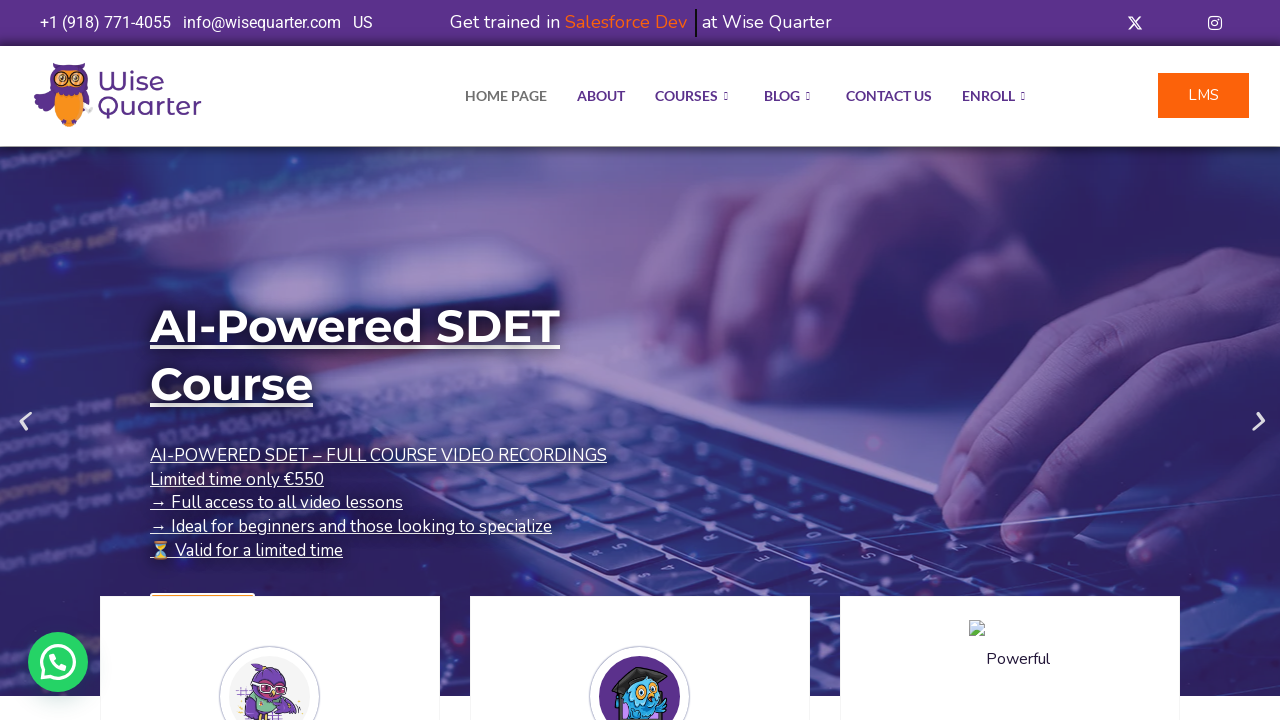

Verified that page title contains 'wise' (case-insensitive)
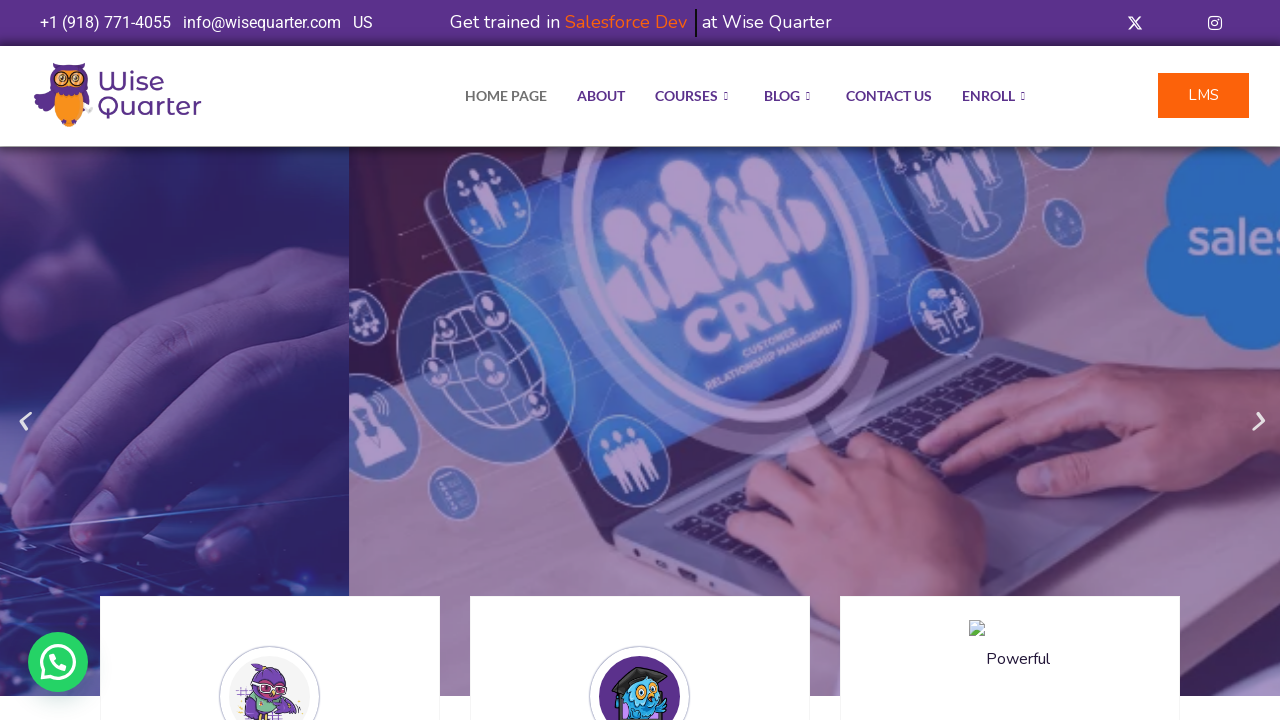

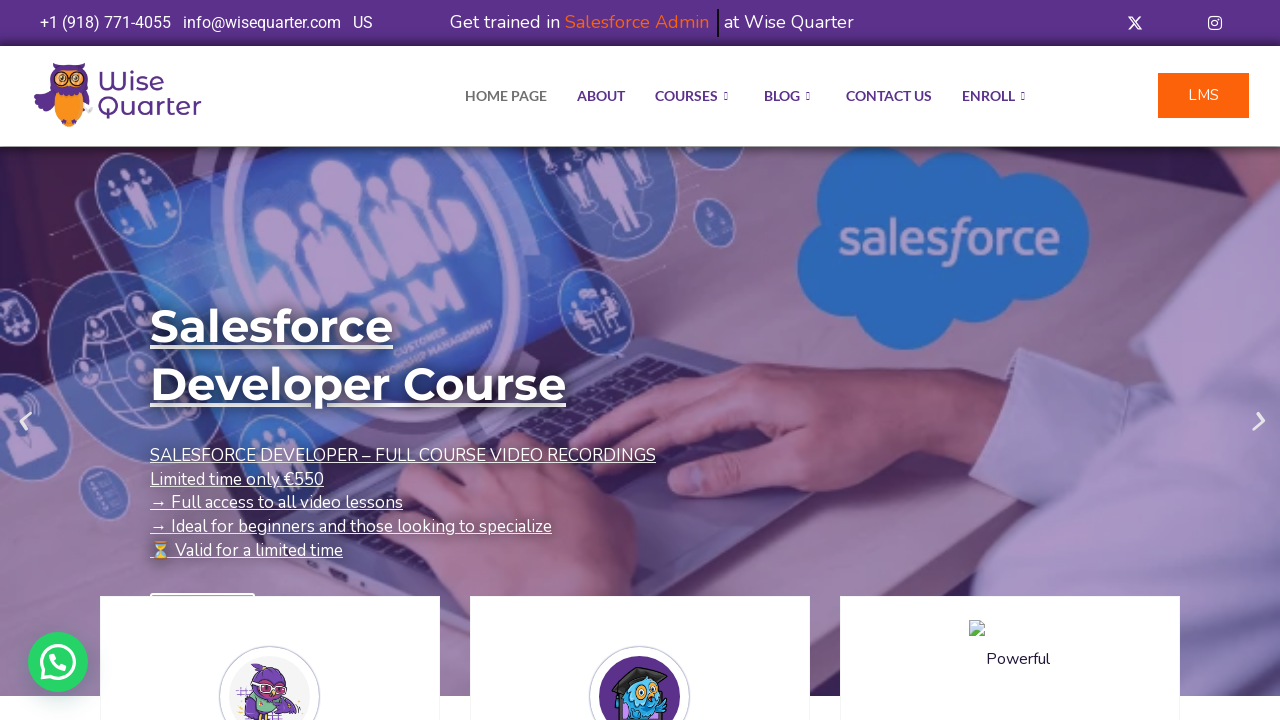